Tests jQuery UI interactions by navigating to the Droppable demo, performing a drag-and-drop action within an iframe, then navigating to the Menu demo and performing a mouse hover action.

Starting URL: http://jqueryui.com/

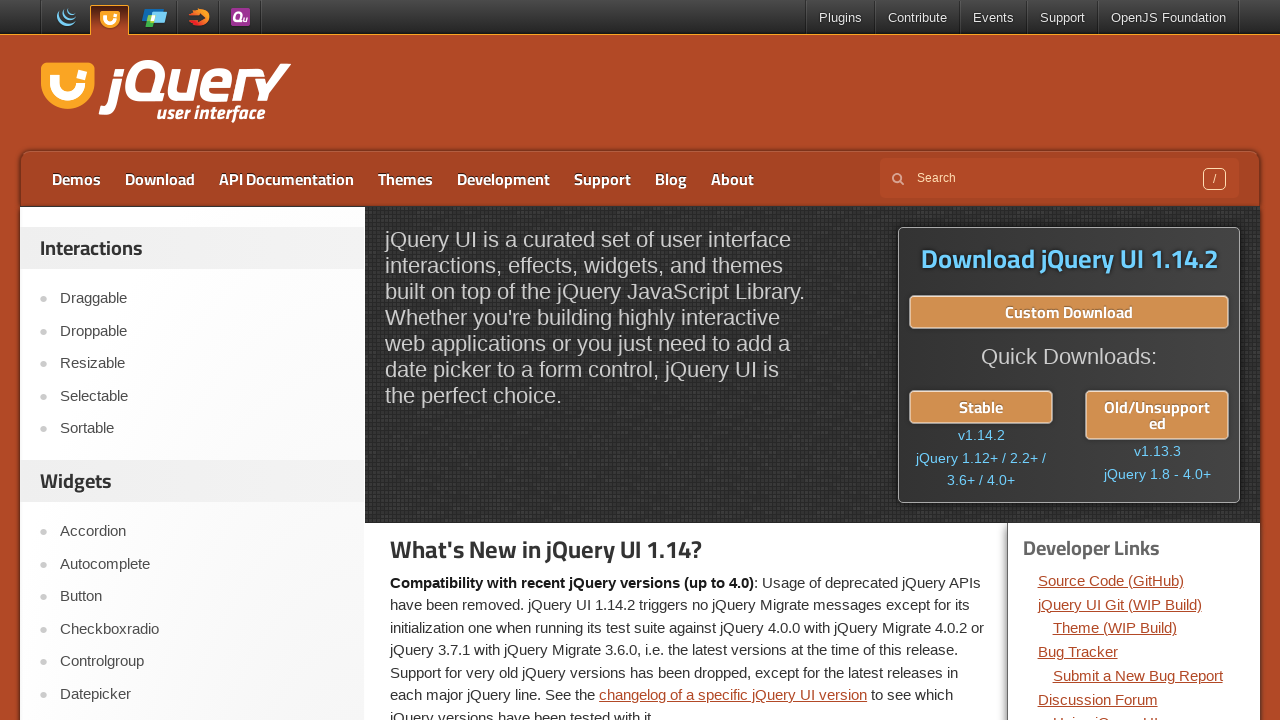

Clicked on Droppable link at (202, 331) on text=Droppable
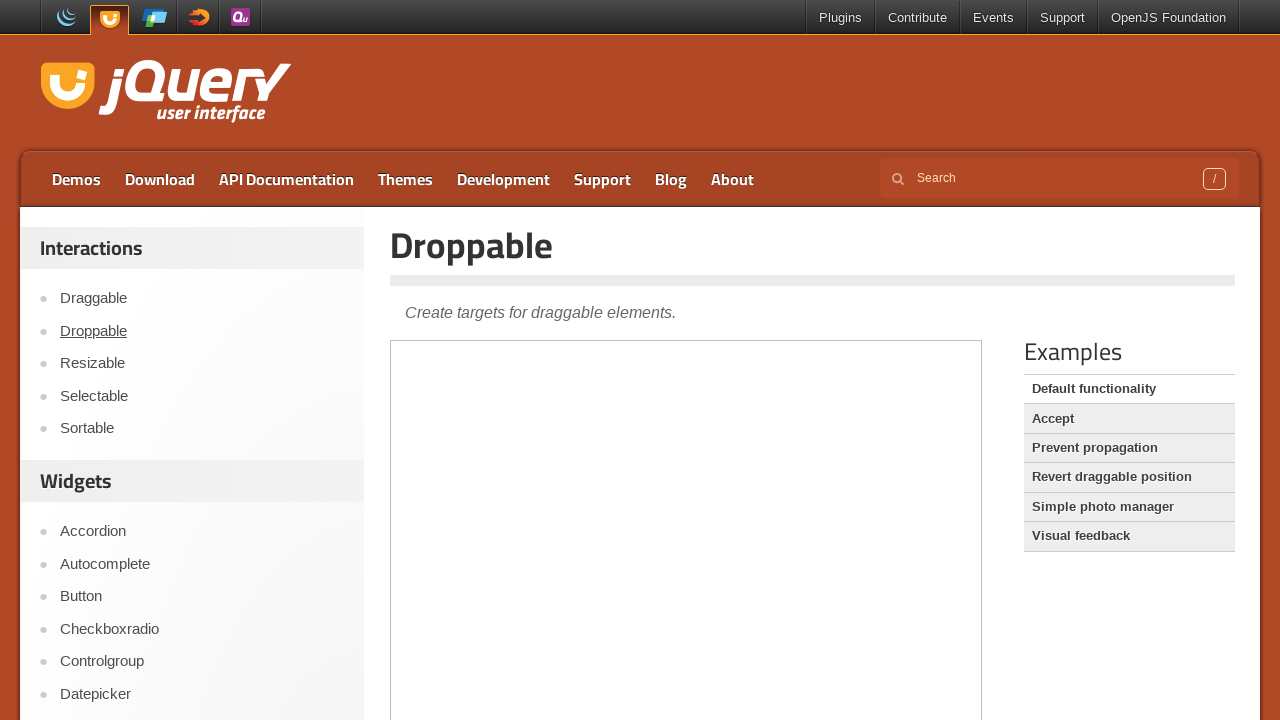

Located and switched to demo iframe
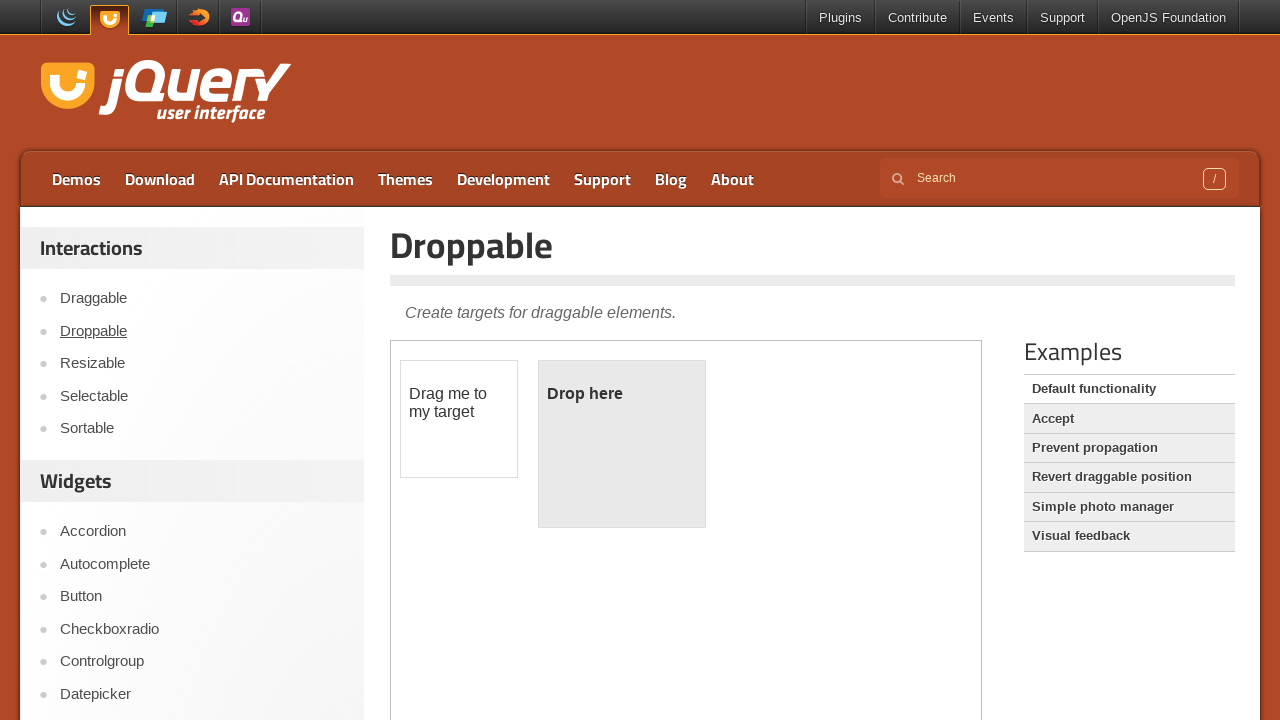

Located draggable element
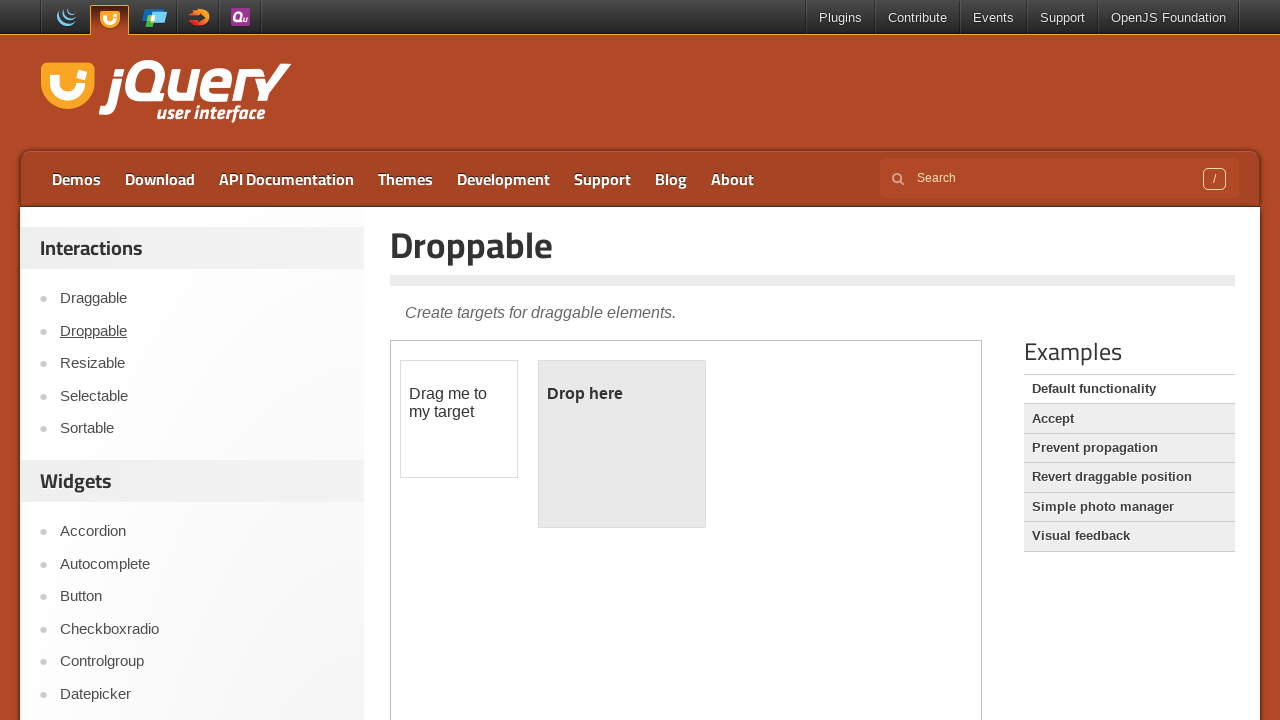

Located droppable element
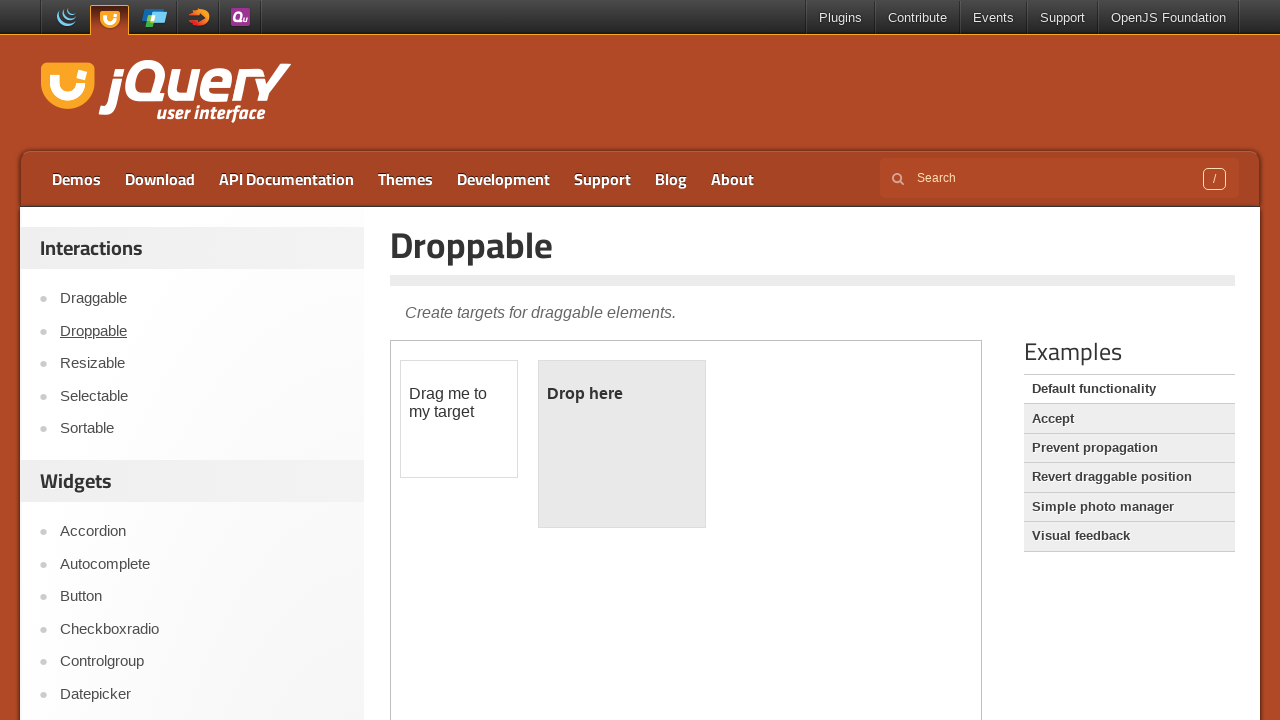

Performed drag and drop action from draggable to droppable at (622, 444)
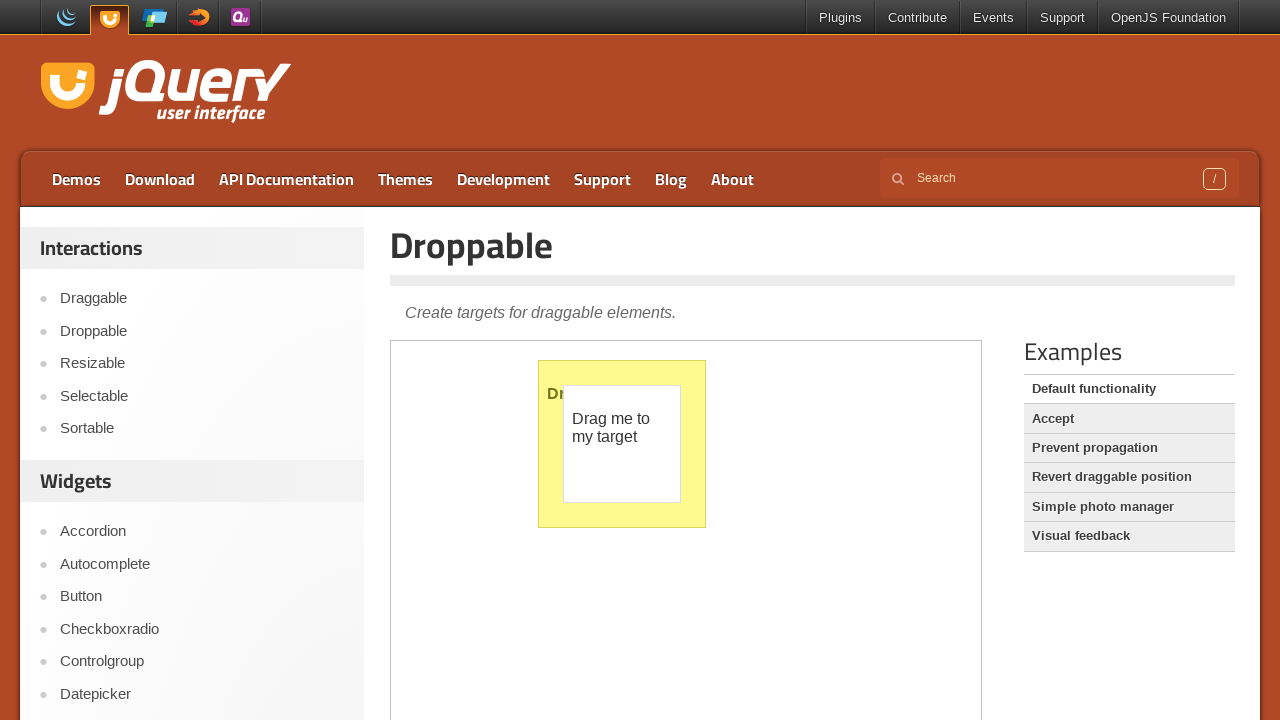

Waited 1 second for drag and drop result
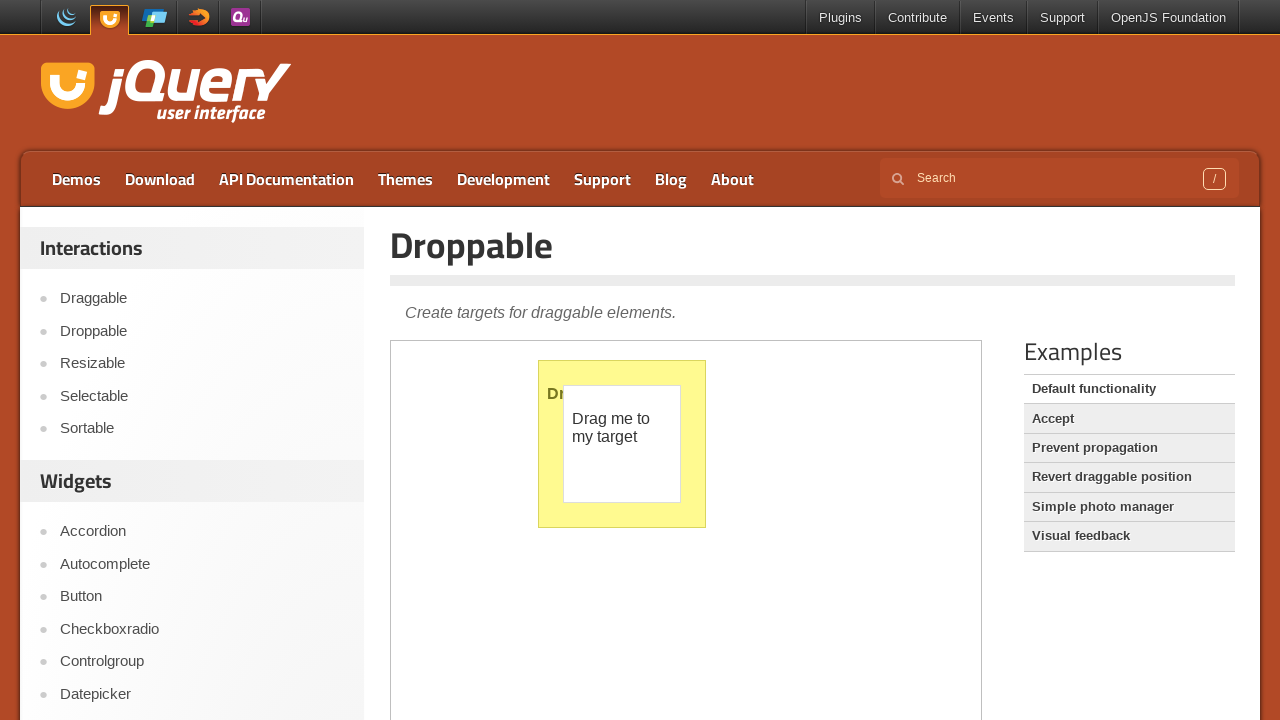

Clicked on Menu link at (202, 360) on text=Menu
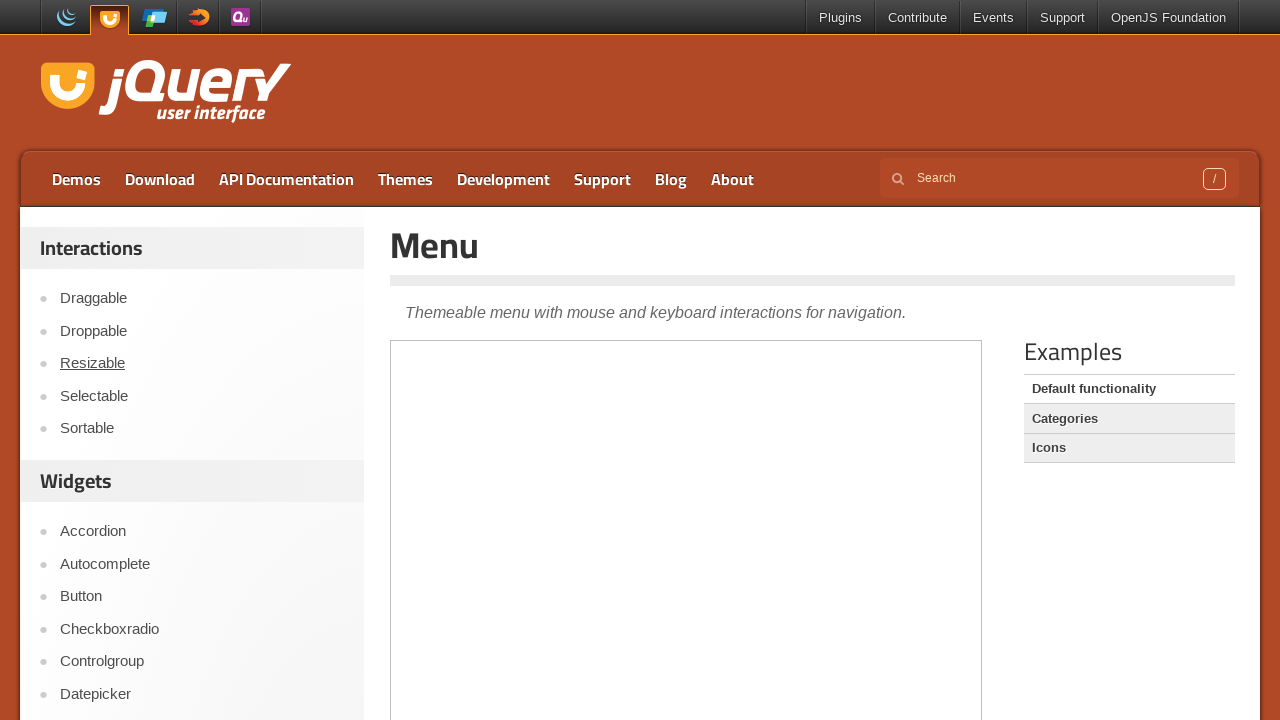

Located and switched to Menu demo iframe
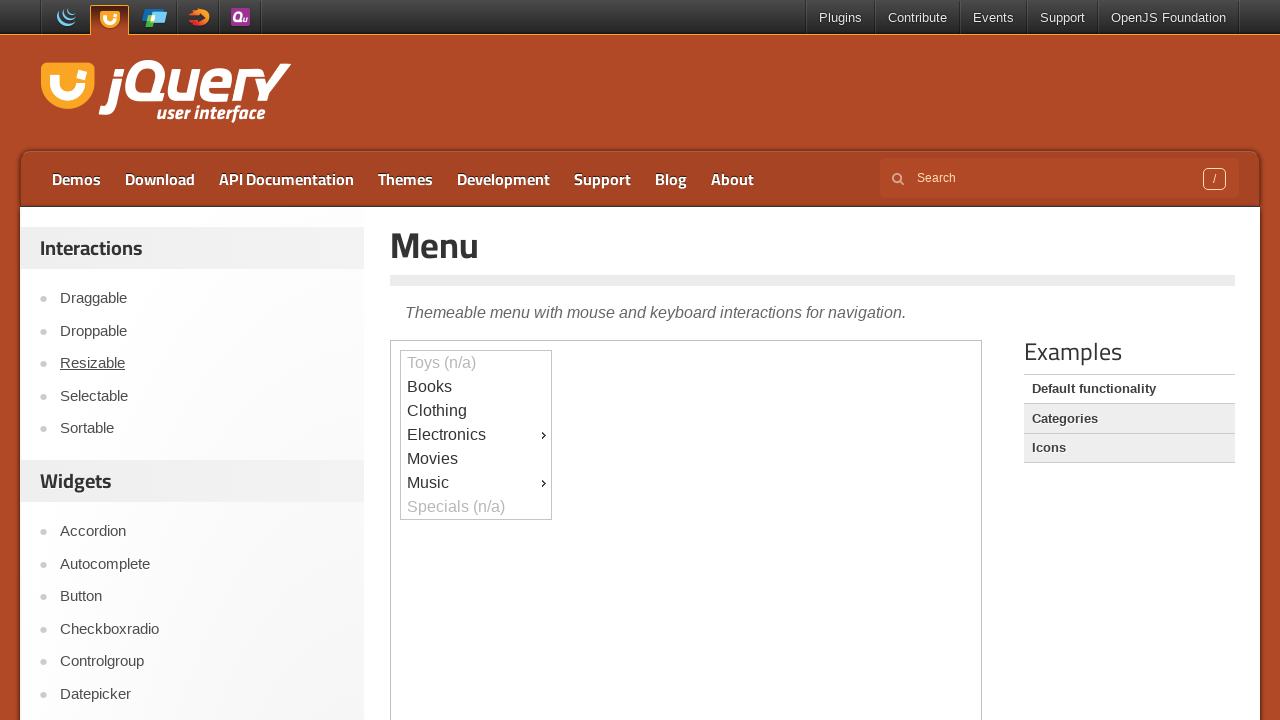

Hovered over menu item #ui-id-4 at (476, 435) on iframe.demo-frame >> nth=0 >> internal:control=enter-frame >> #ui-id-4
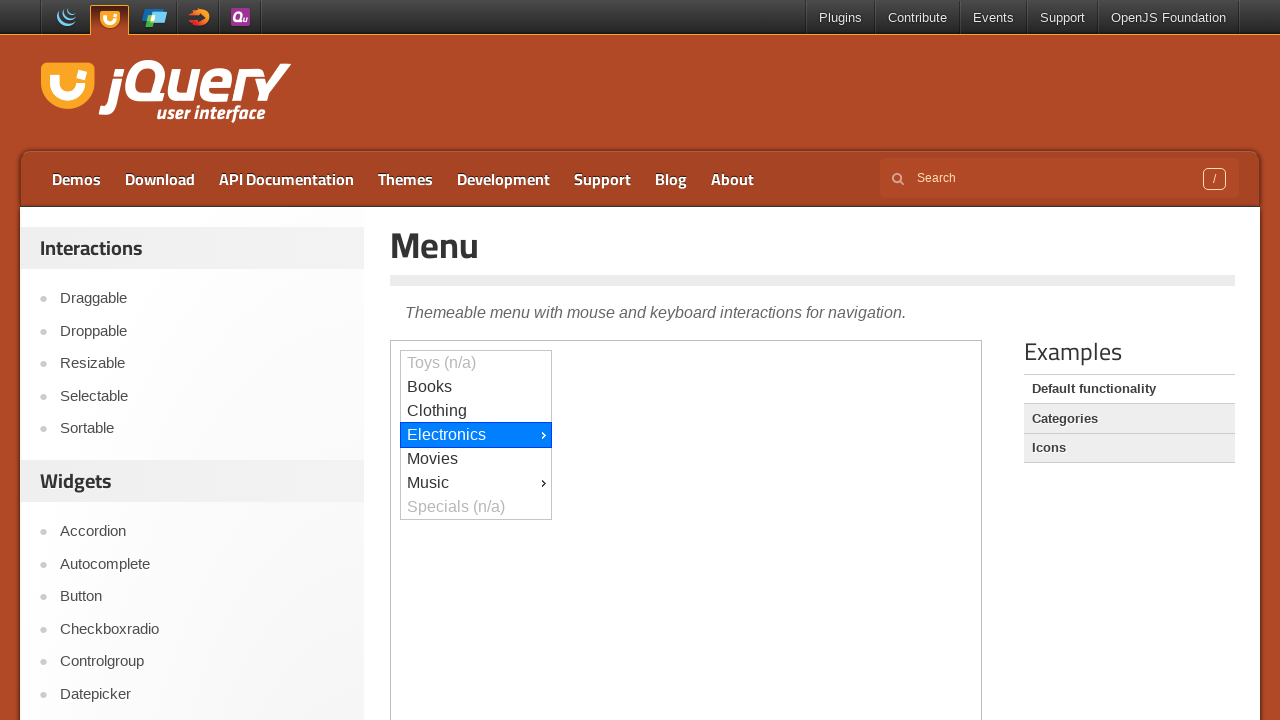

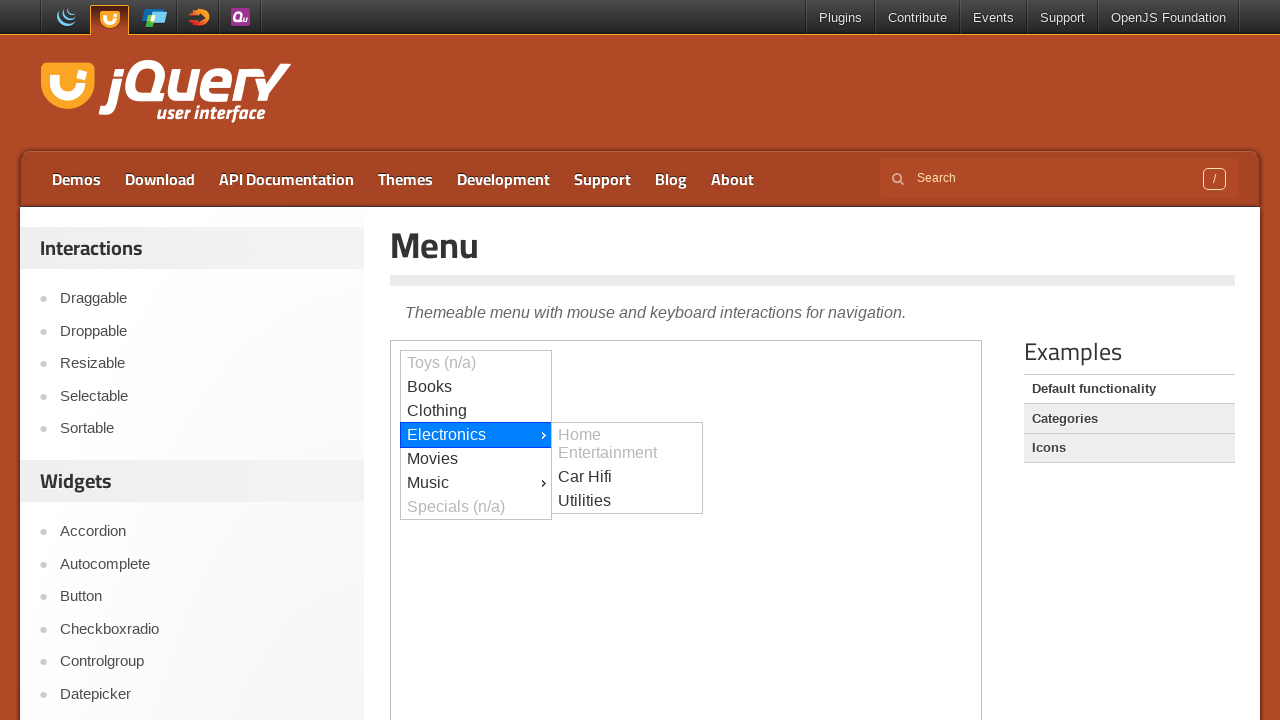